Tests navigation back to home page by clicking the menu toggle button and then clicking the Home link from the navigation menu.

Starting URL: https://katalon-demo-cura.herokuapp.com/

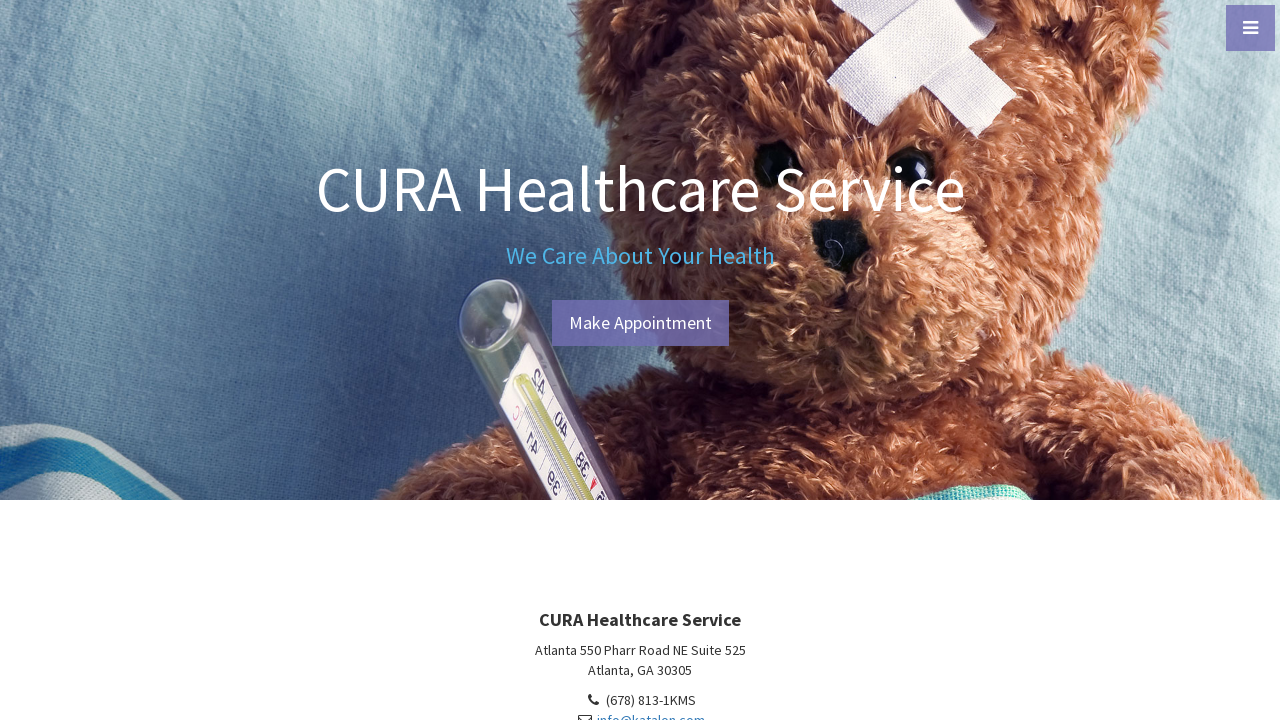

Clicked menu toggle button to open navigation menu at (1250, 28) on #menu-toggle
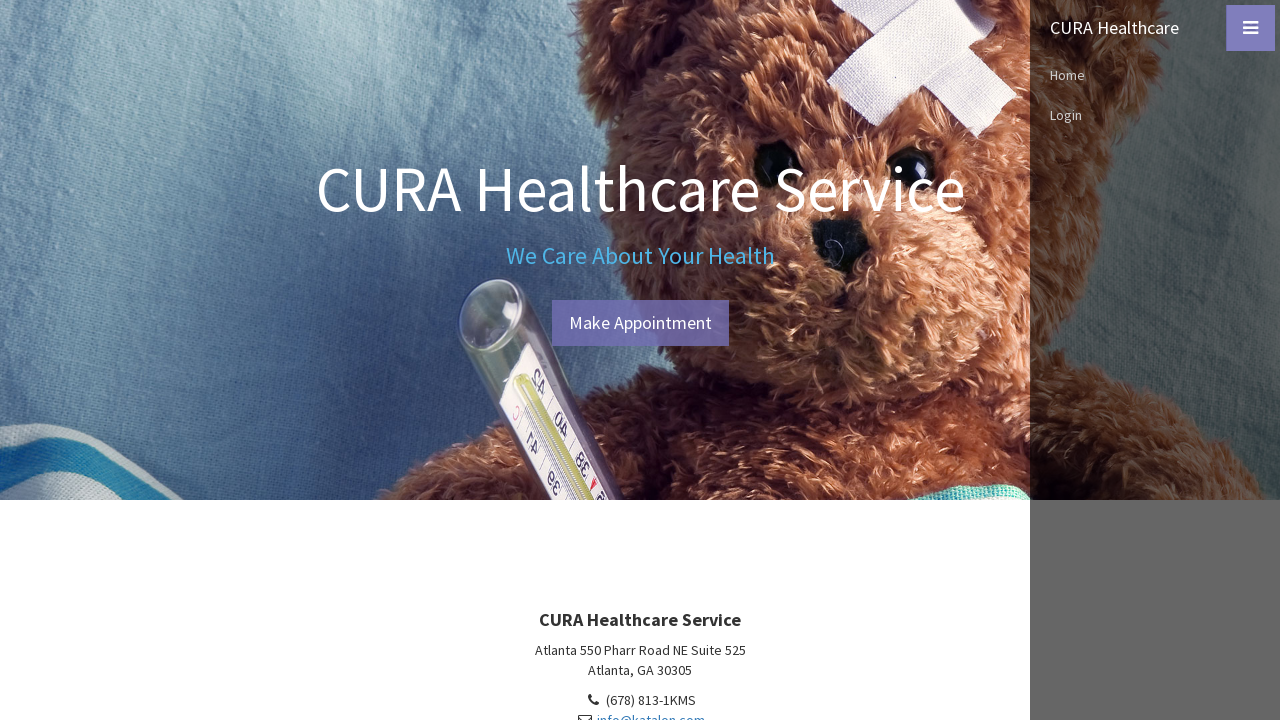

Clicked Home link from navigation menu at (1155, 75) on xpath=//a[text()='Home']
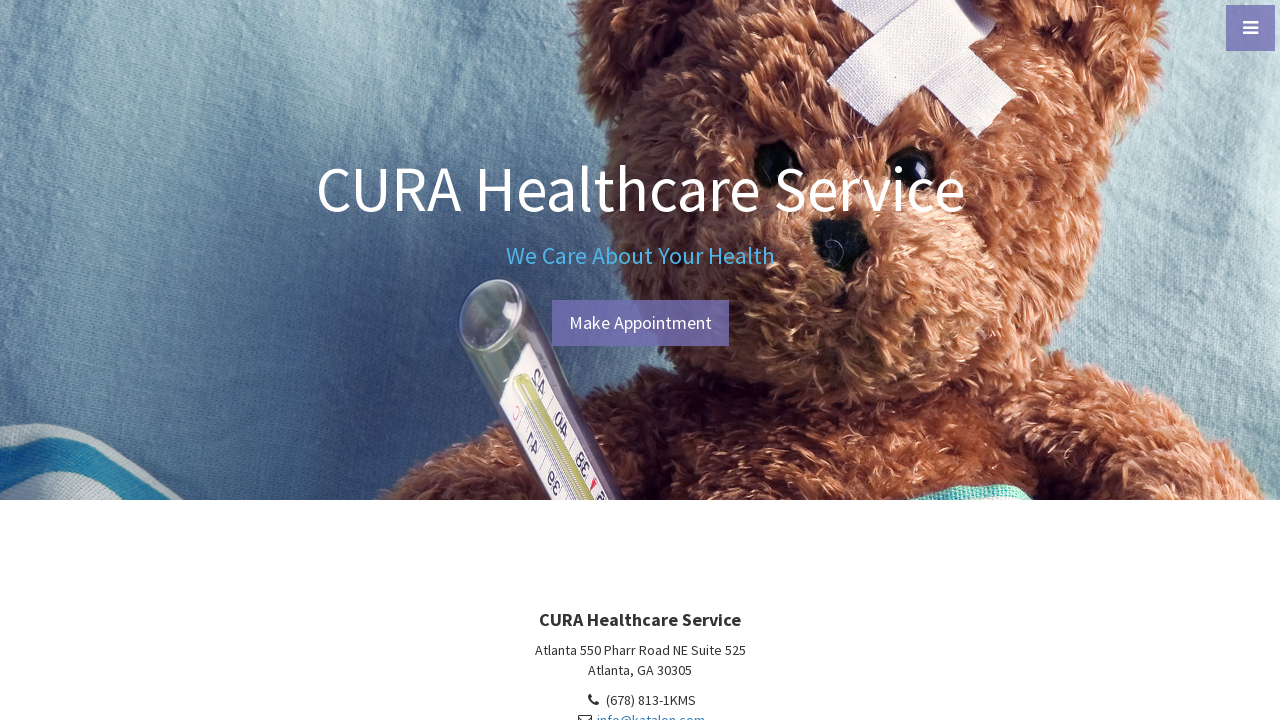

Verified navigation back to home page
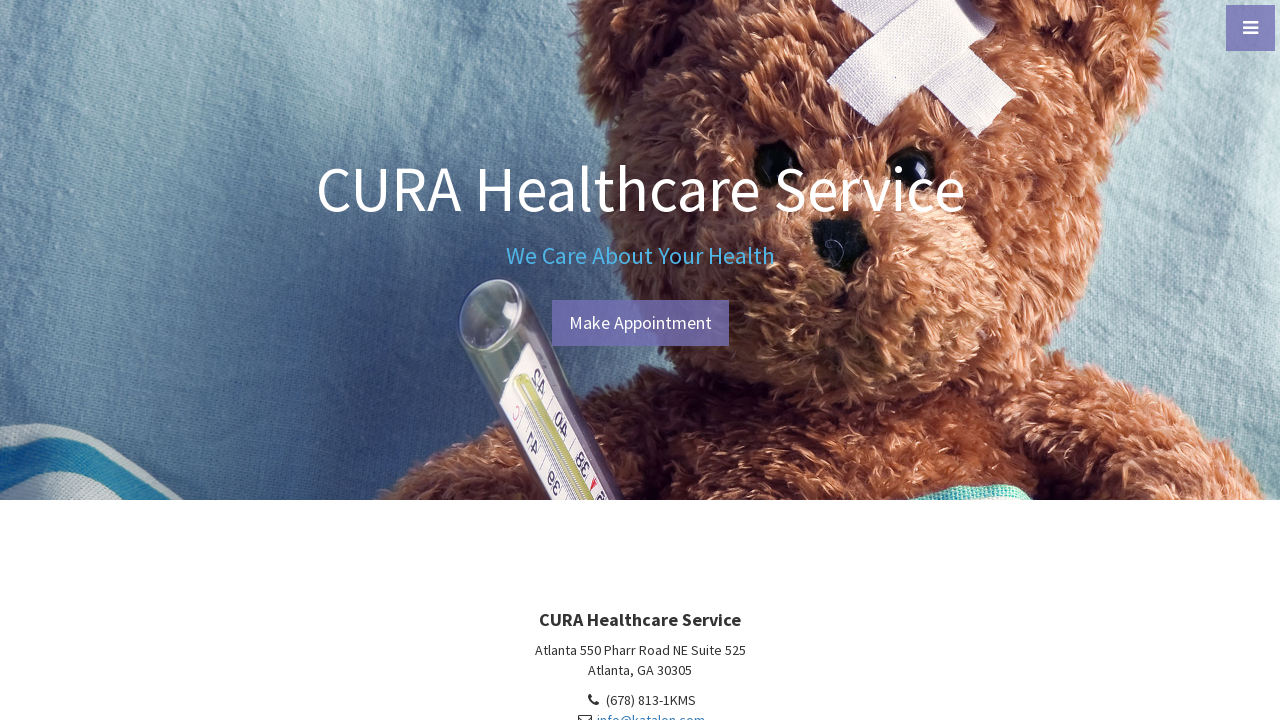

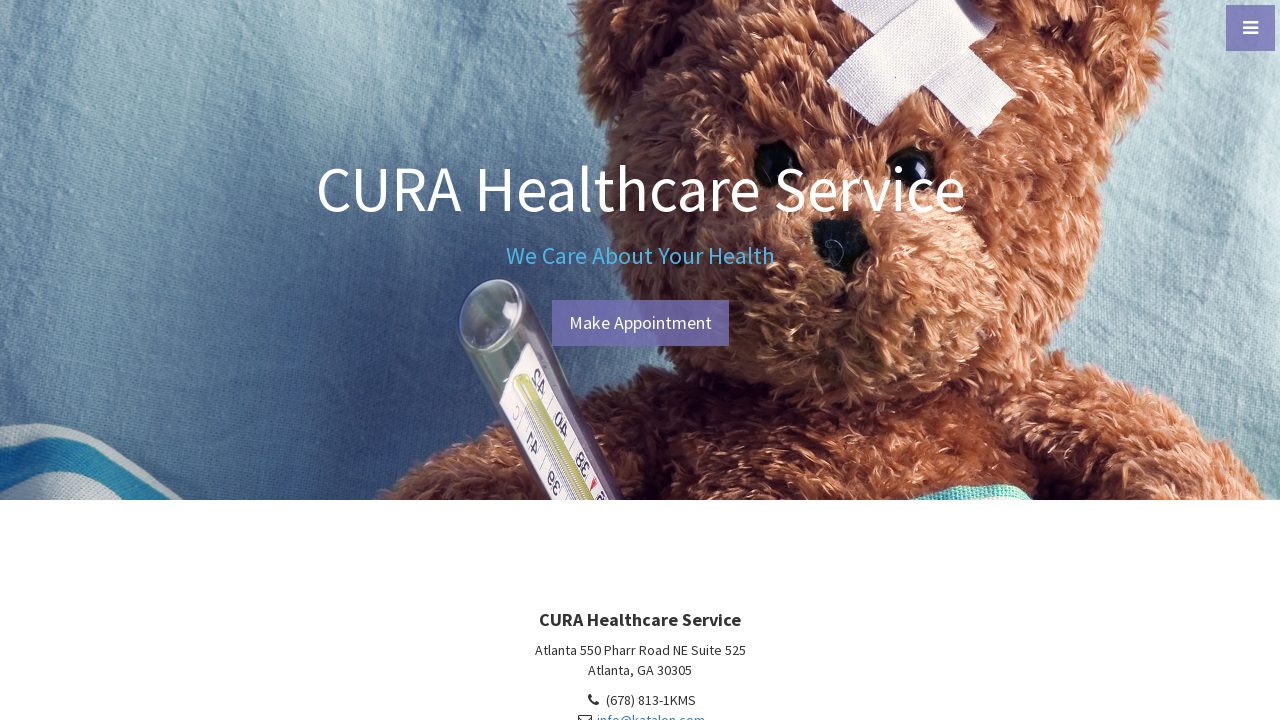